Tests the multiplication functionality of a calculator by entering two random numbers and clicking the multiply button, then verifying the result

Starting URL: http://antoniotrindade.com.br/treinoautomacao/desafiosoma.html

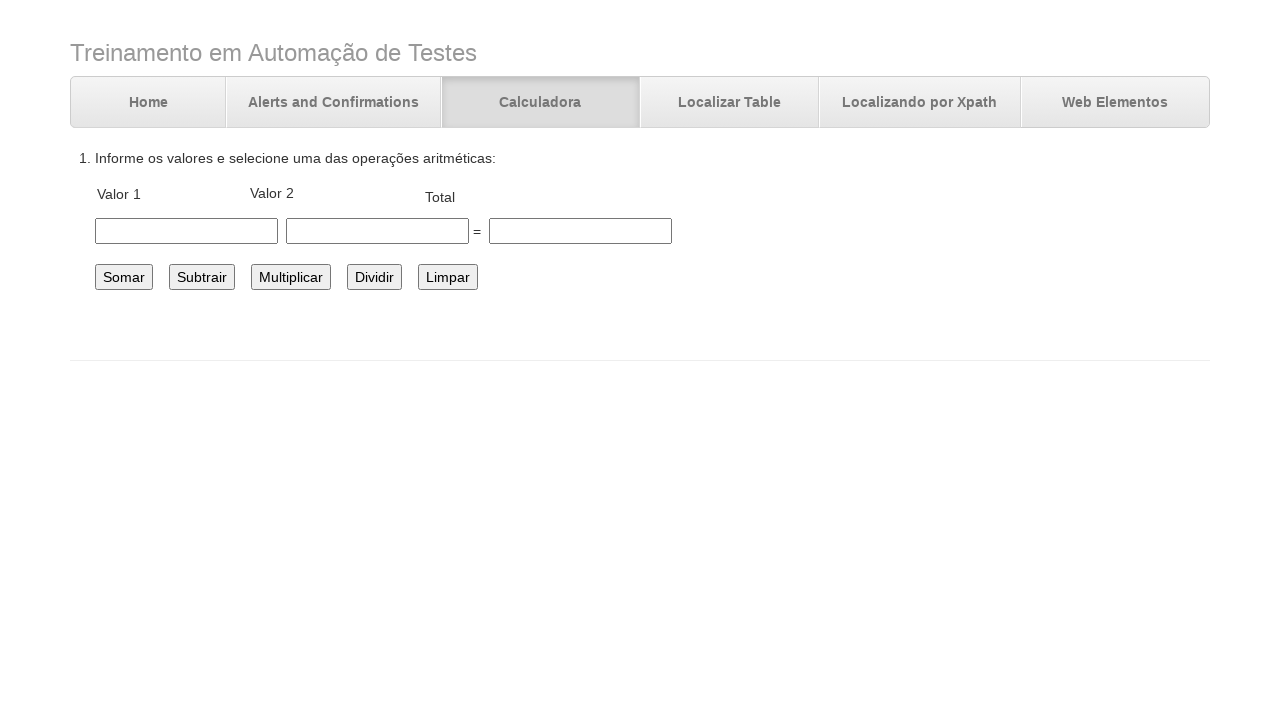

Filled first number field with value 12 on #number1
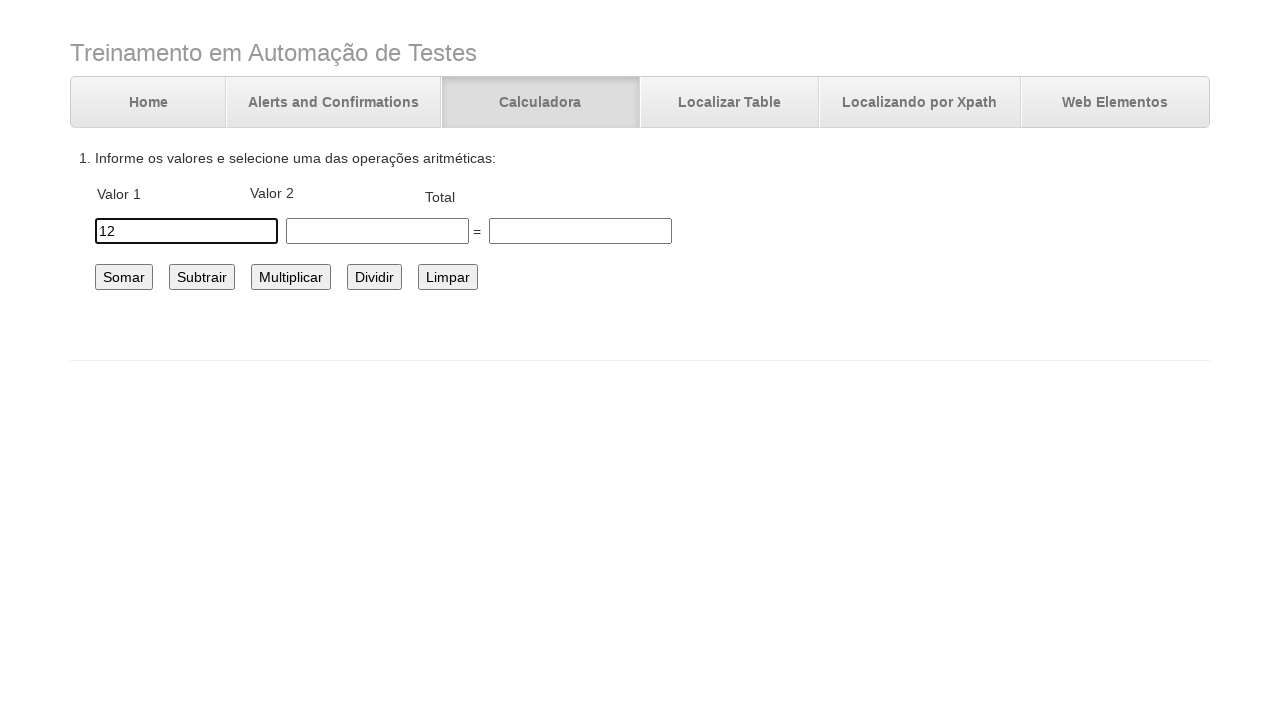

Filled second number field with value 7 on #number2
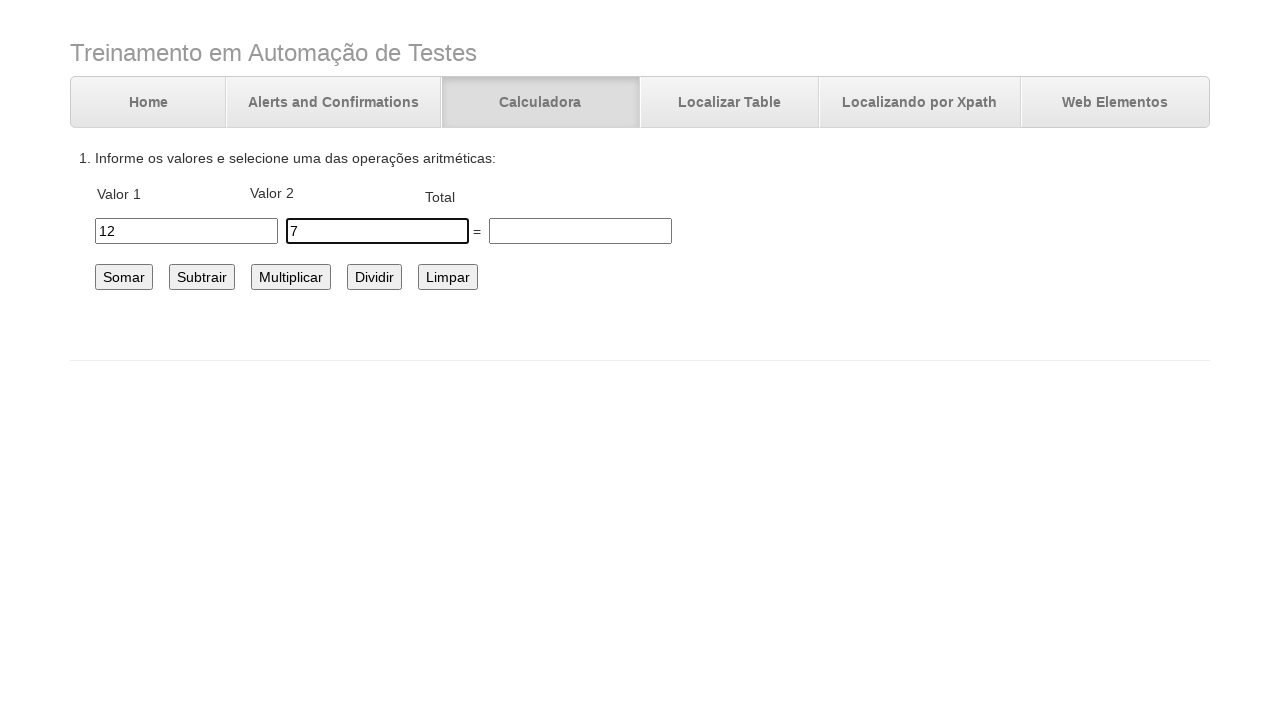

Clicked multiply button to calculate 12 × 7 at (291, 277) on #multiplicar
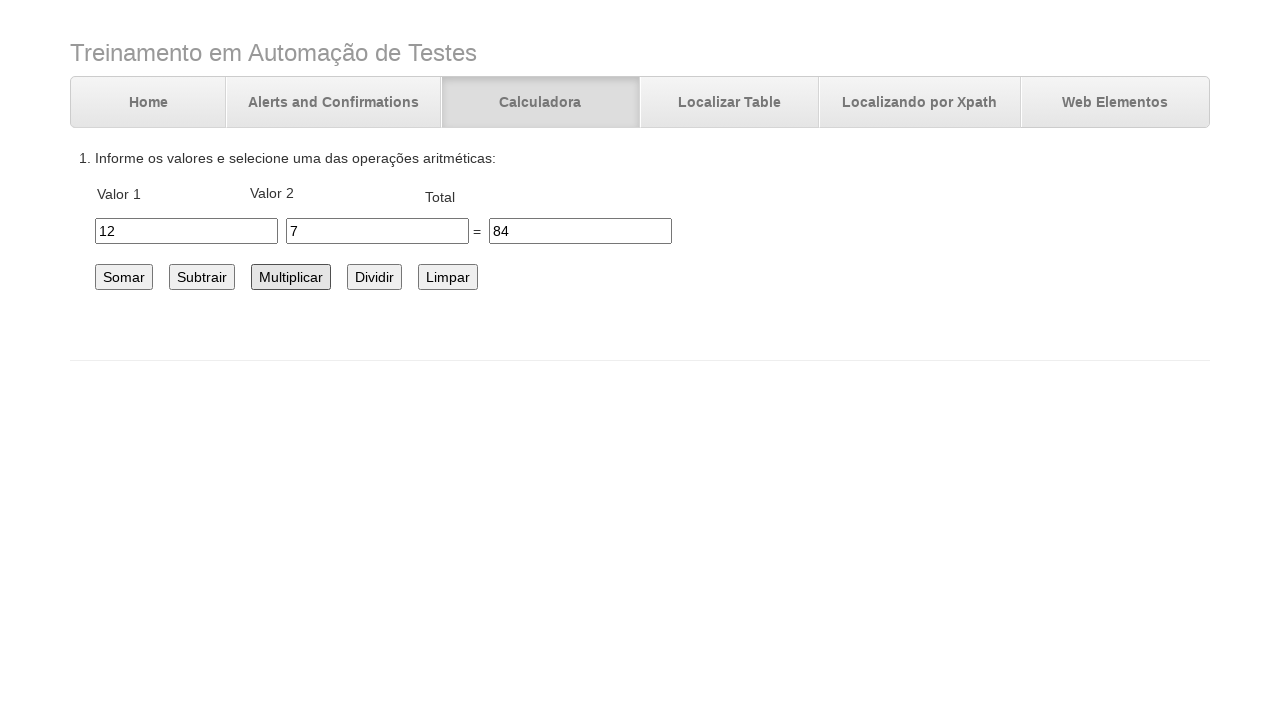

Retrieved result from total field: 84
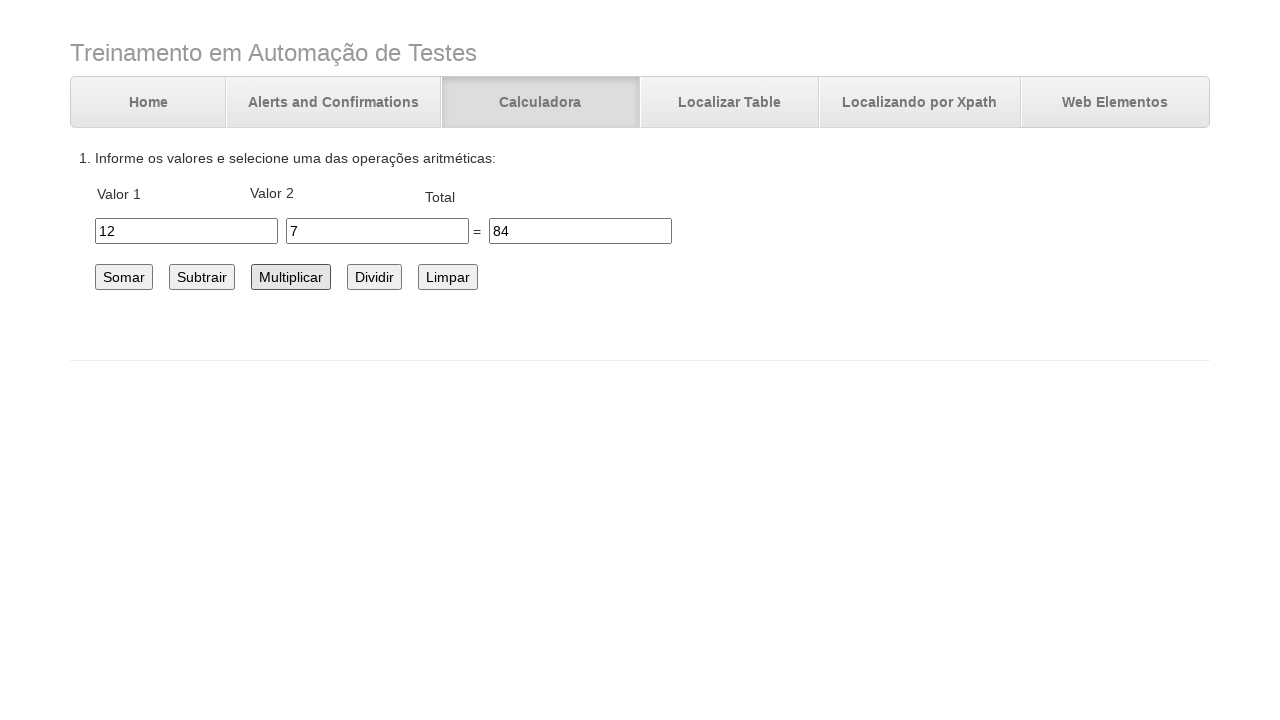

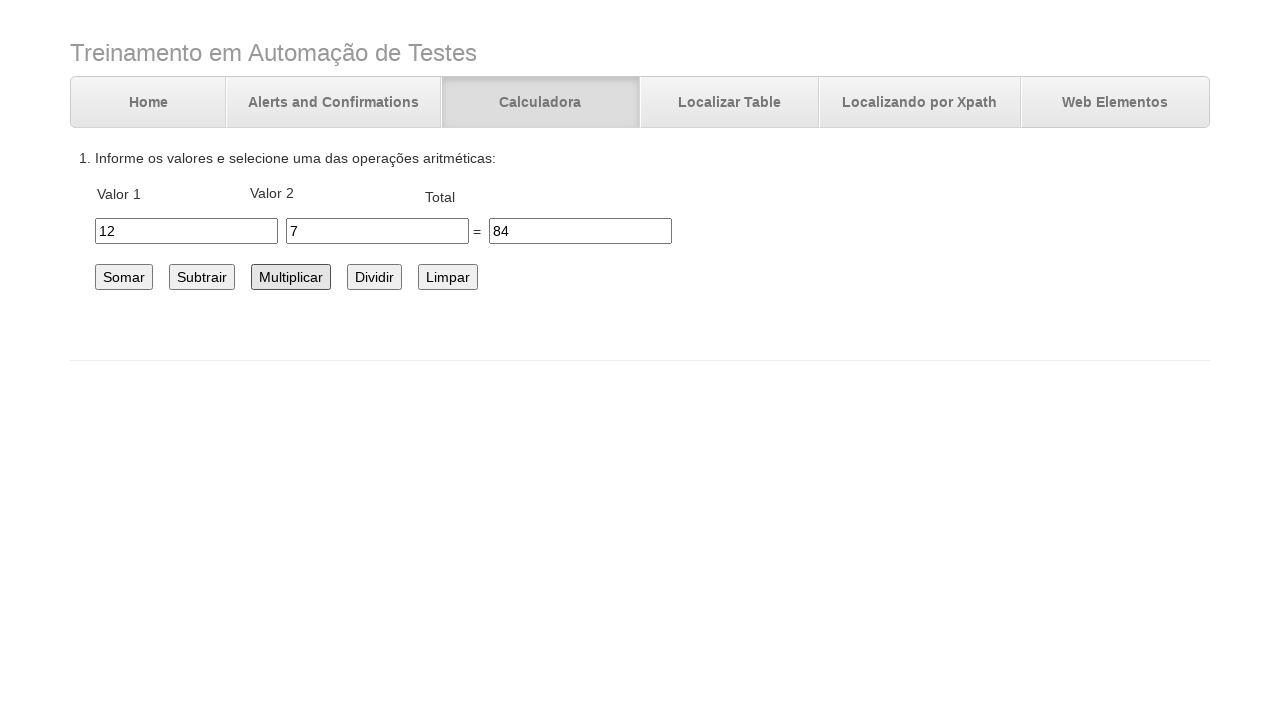